Navigates to Python.org homepage and verifies that upcoming events are displayed in the event widget

Starting URL: https://www.python.org/

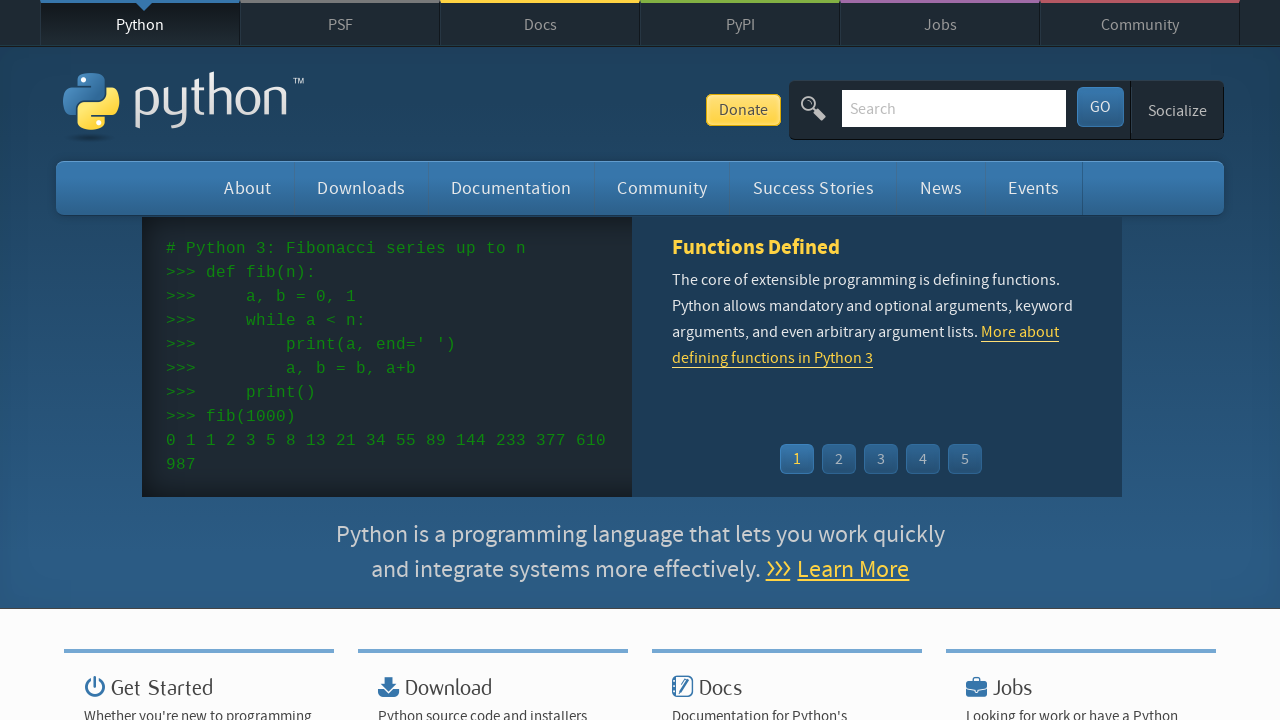

Navigated to Python.org homepage
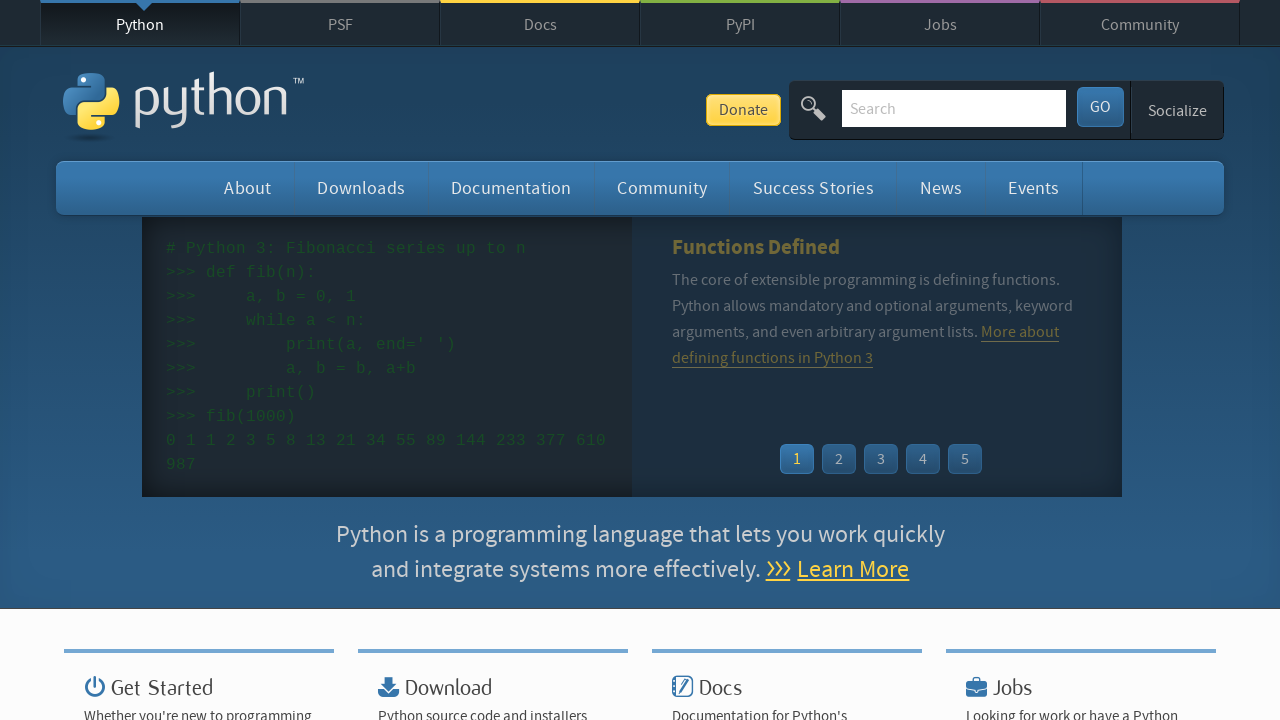

Event widget loaded
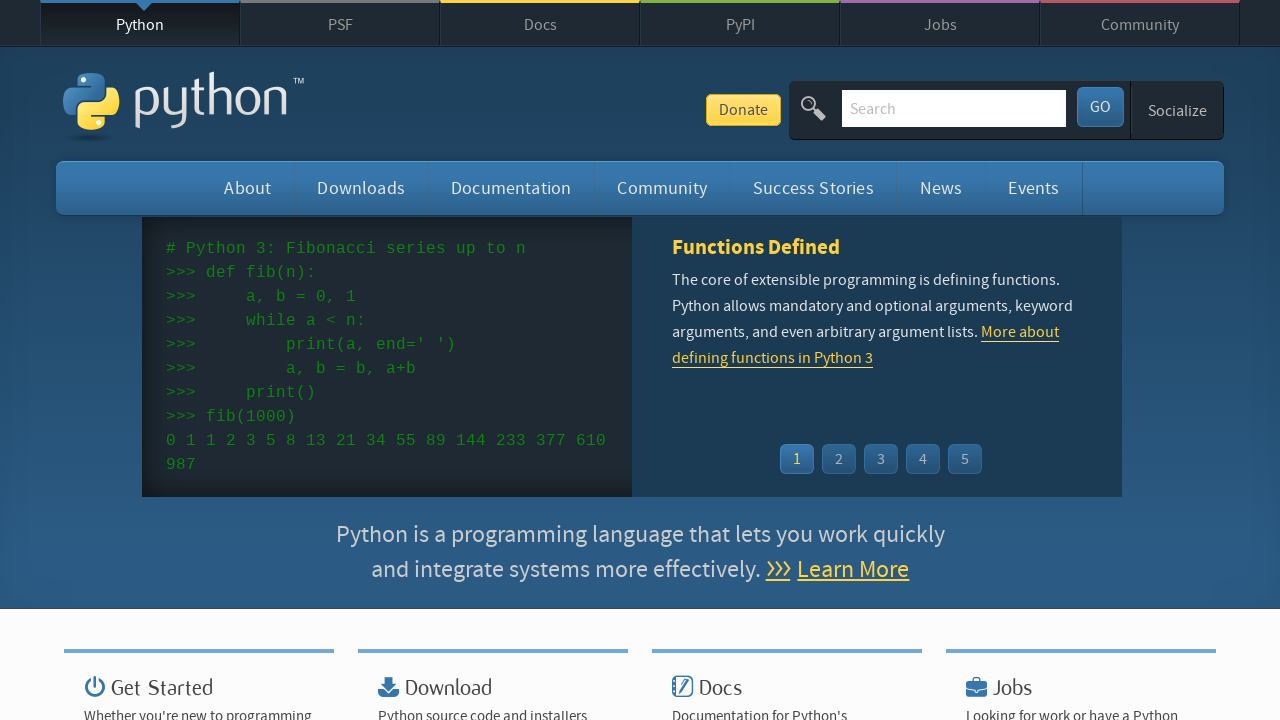

Event times are displayed in the widget
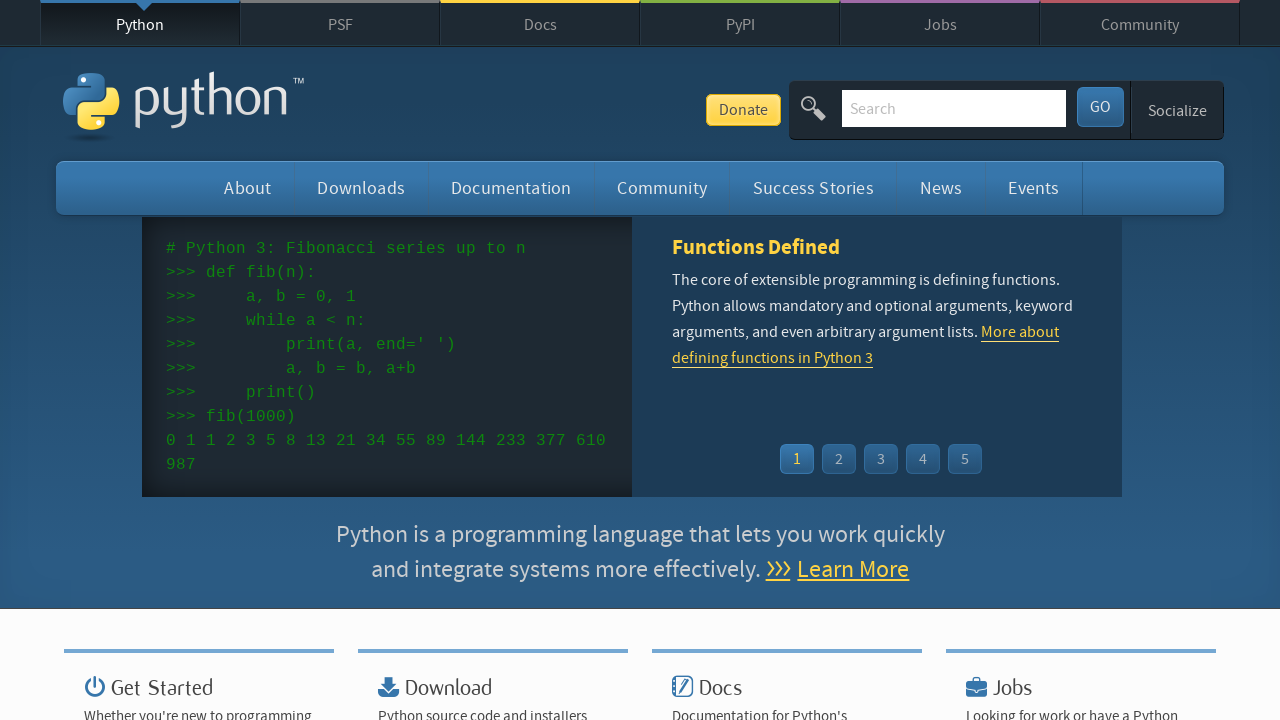

Upcoming events are displayed with links in the event widget
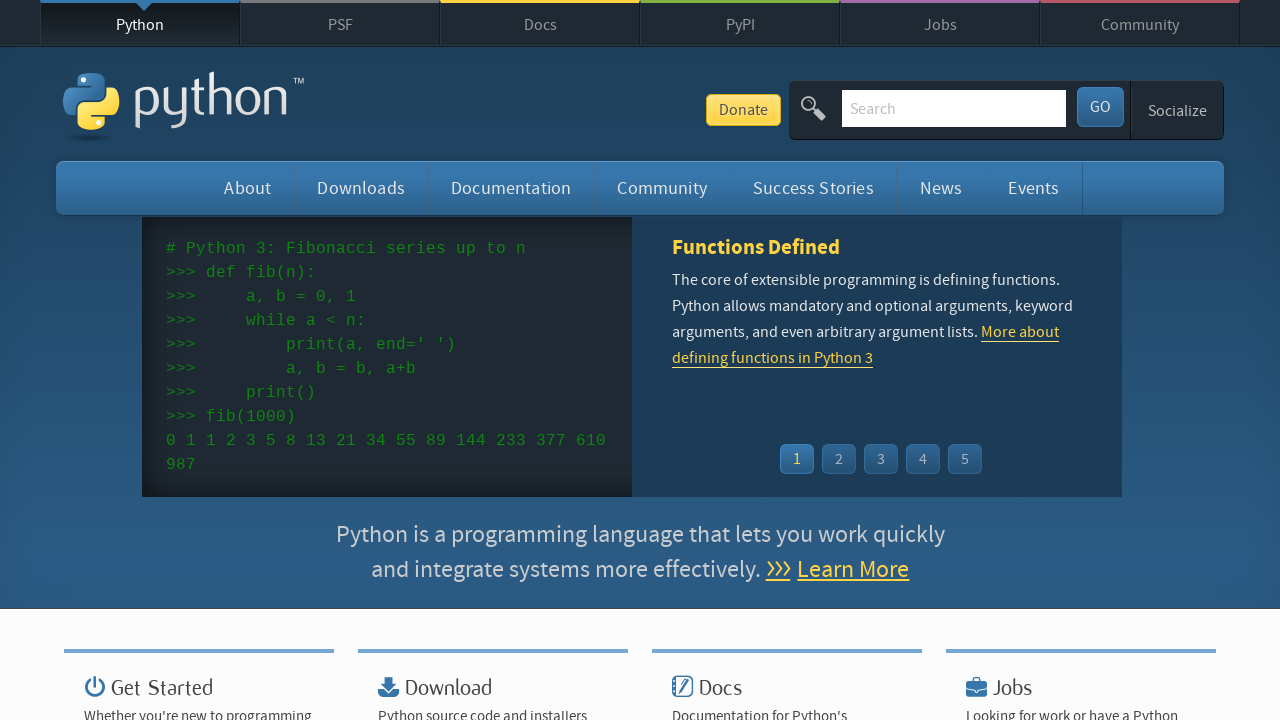

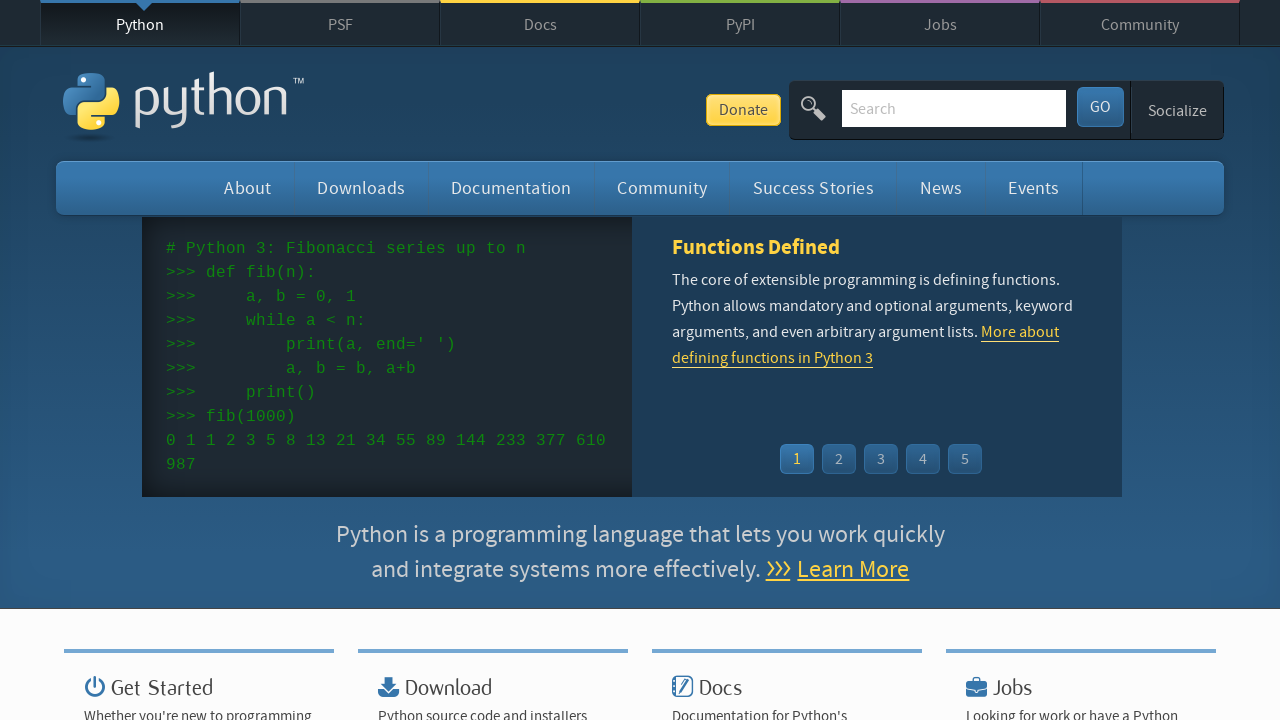